Tests invalid form submission with decimal number "1.23" and verifies error message

Starting URL: https://elenarivero.github.io/Ejercicio2/index.html

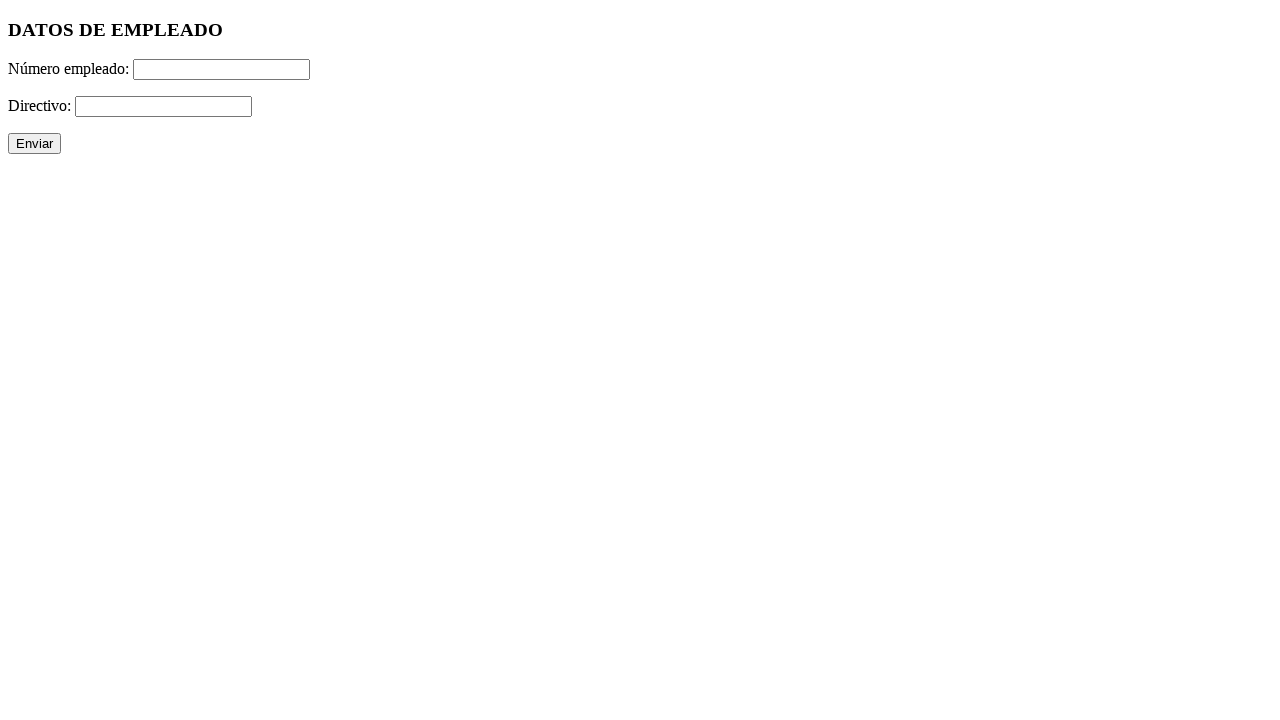

Filled numero field with decimal value '1.23' on #numero
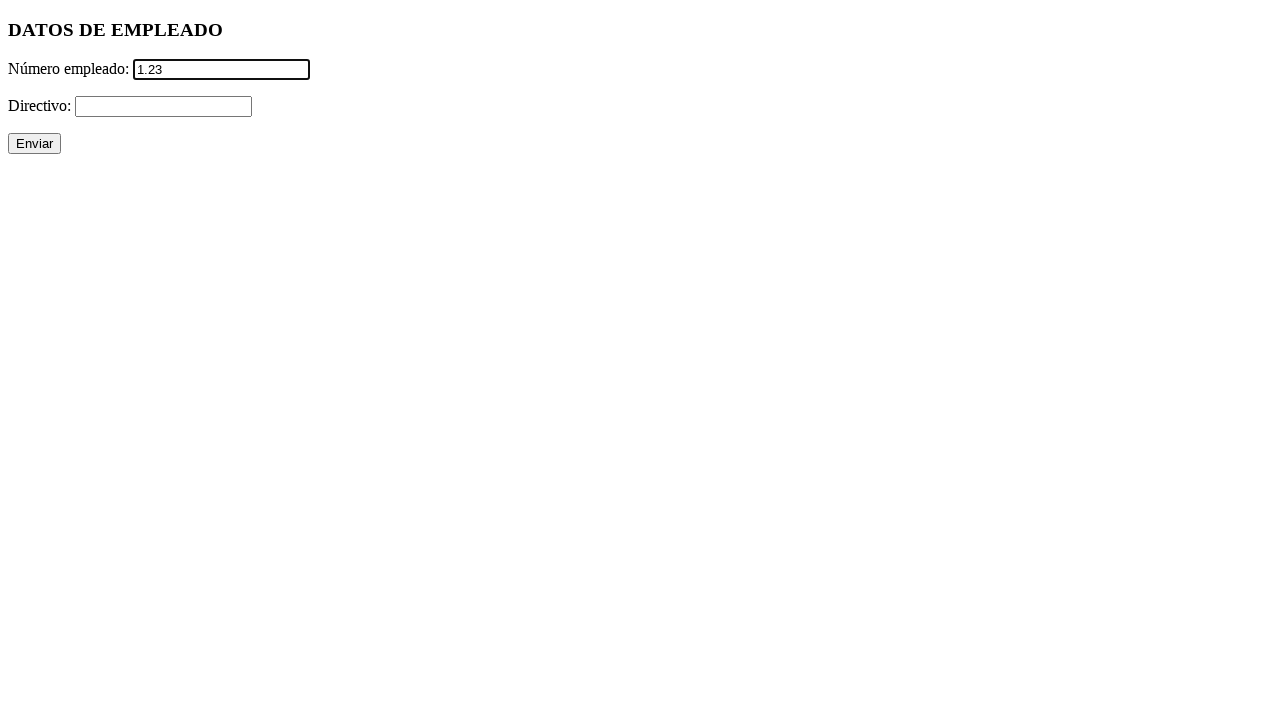

Filled directivo field with '+' on #directivo
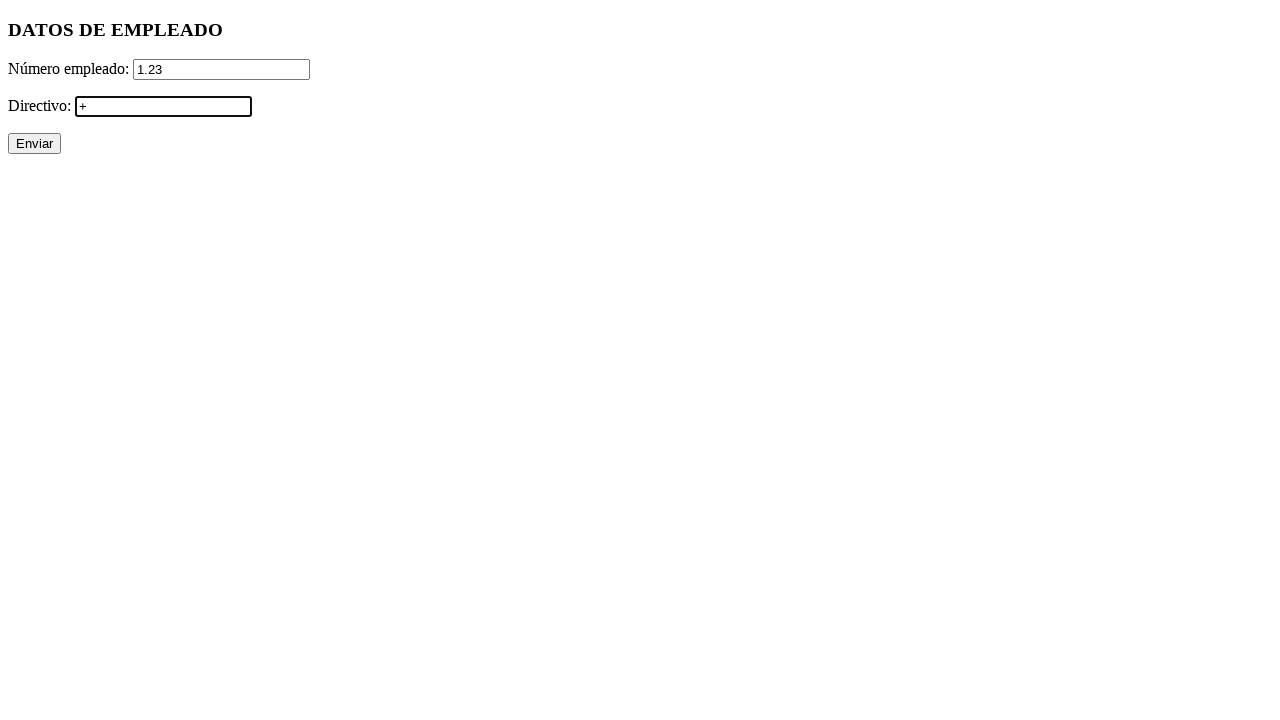

Clicked submit button to submit form at (34, 144) on xpath=//p/input[@type='submit']
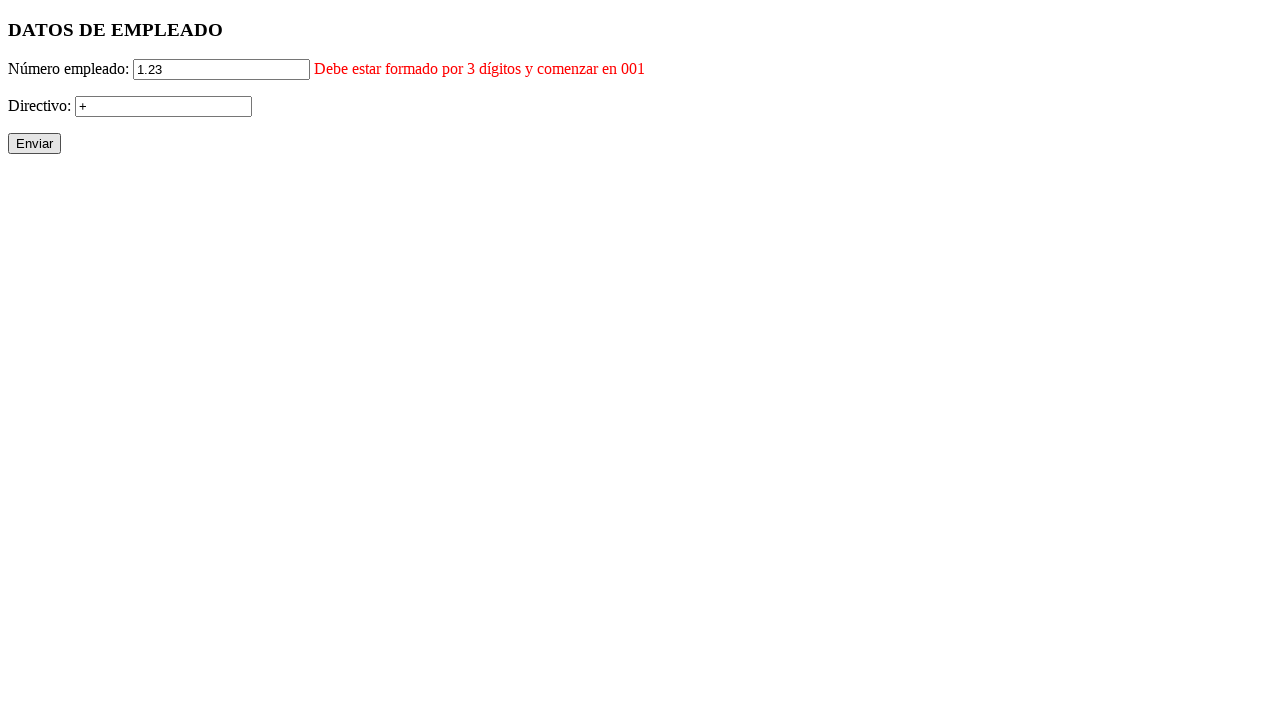

Verified error message for numero field is displayed
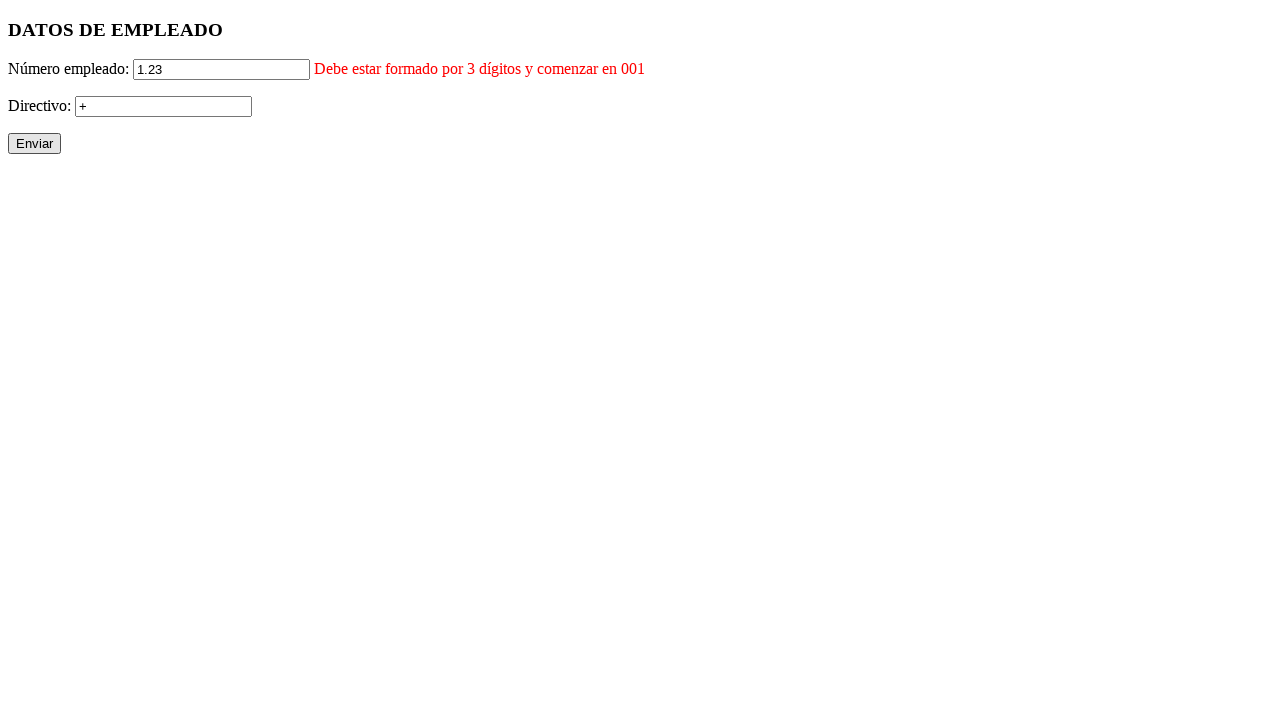

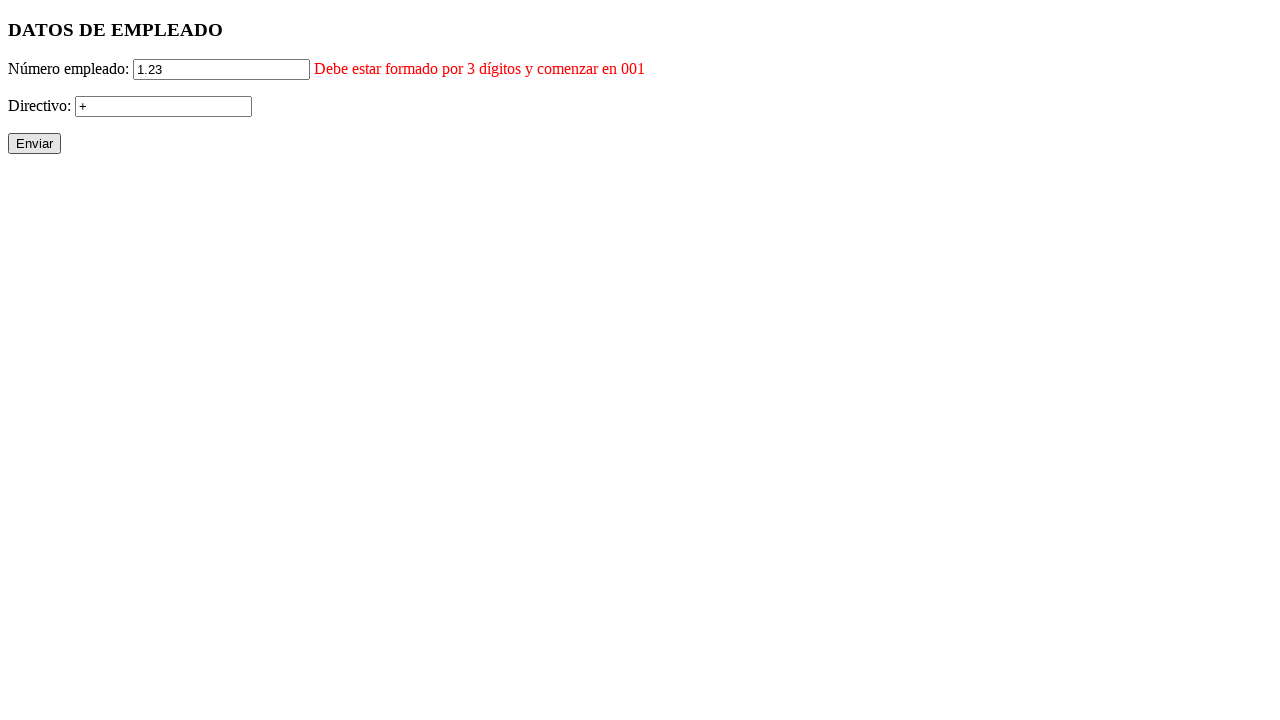